Tests the pricing page navigation flow by clicking on Pricing, selecting "For Buyers", and clicking the Free signup option to verify the signup journey.

Starting URL: https://www.foursource.com/

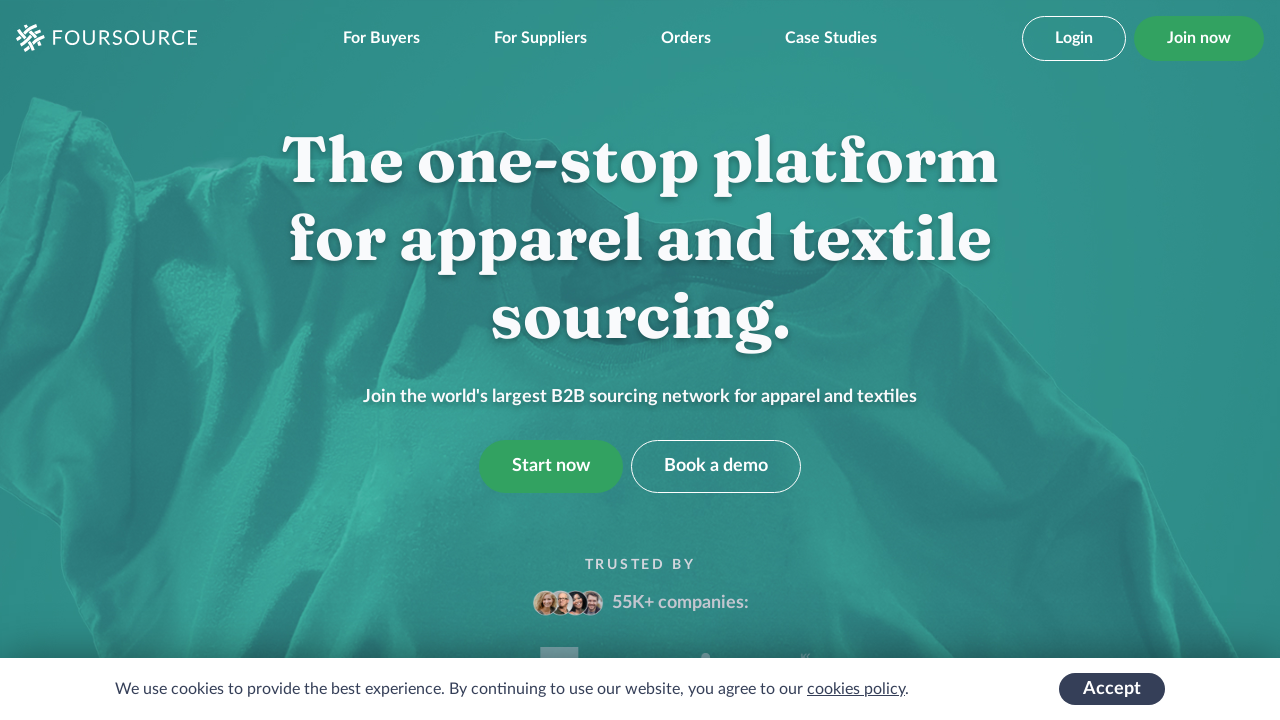

Clicked on Pricing link in navigation at (908, 475) on .mt-s-12 > a:has-text('Pricing')
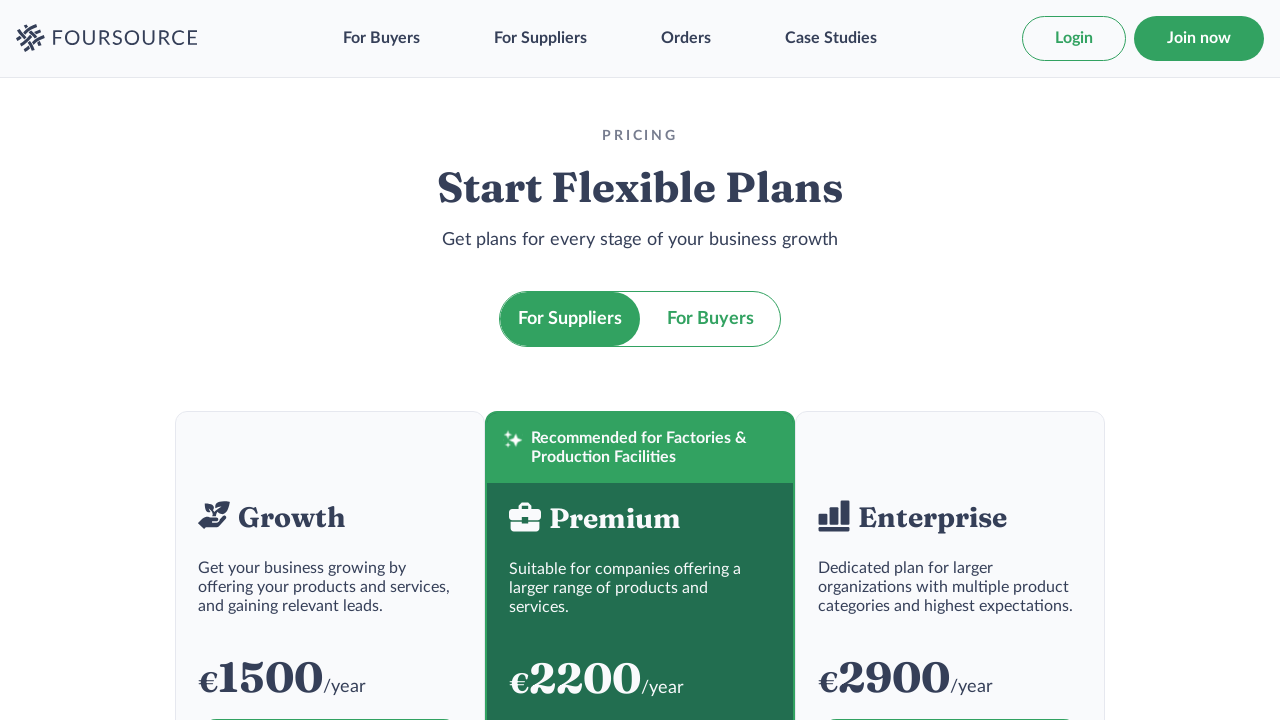

Waited 1 second for page to load
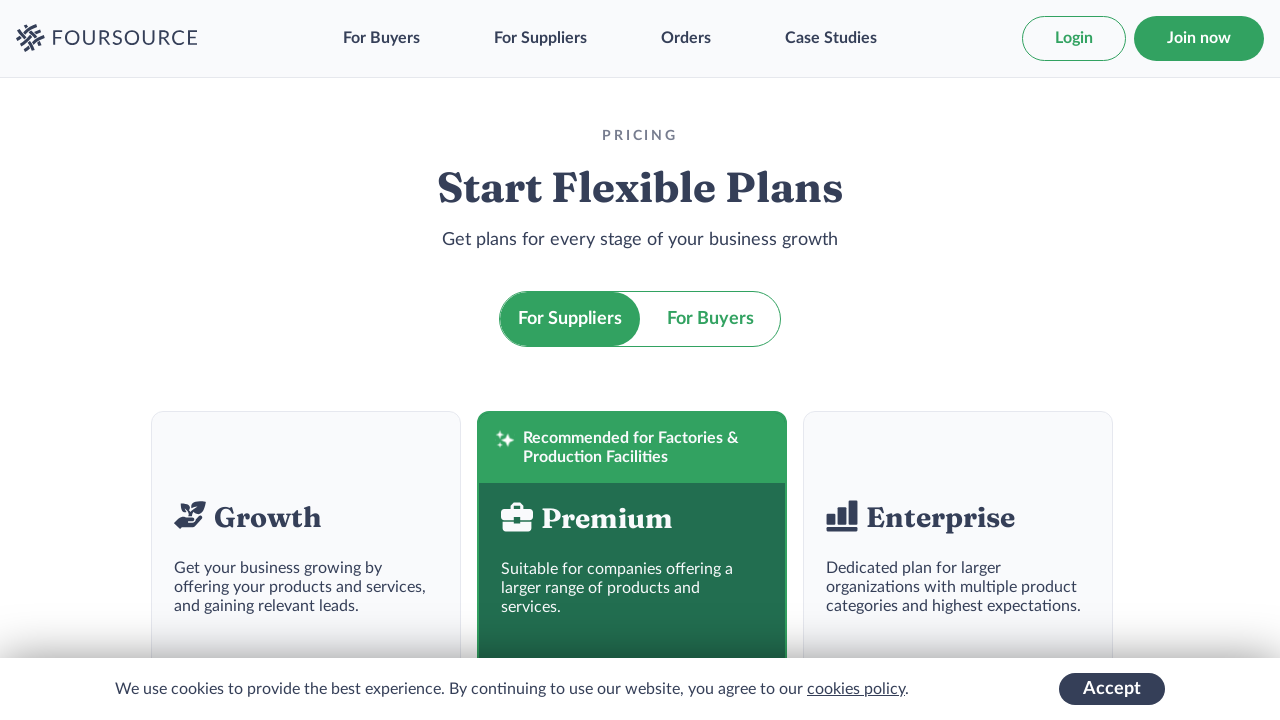

Clicked on 'For Buyers' button at (710, 319) on button:has-text('For Buyers')
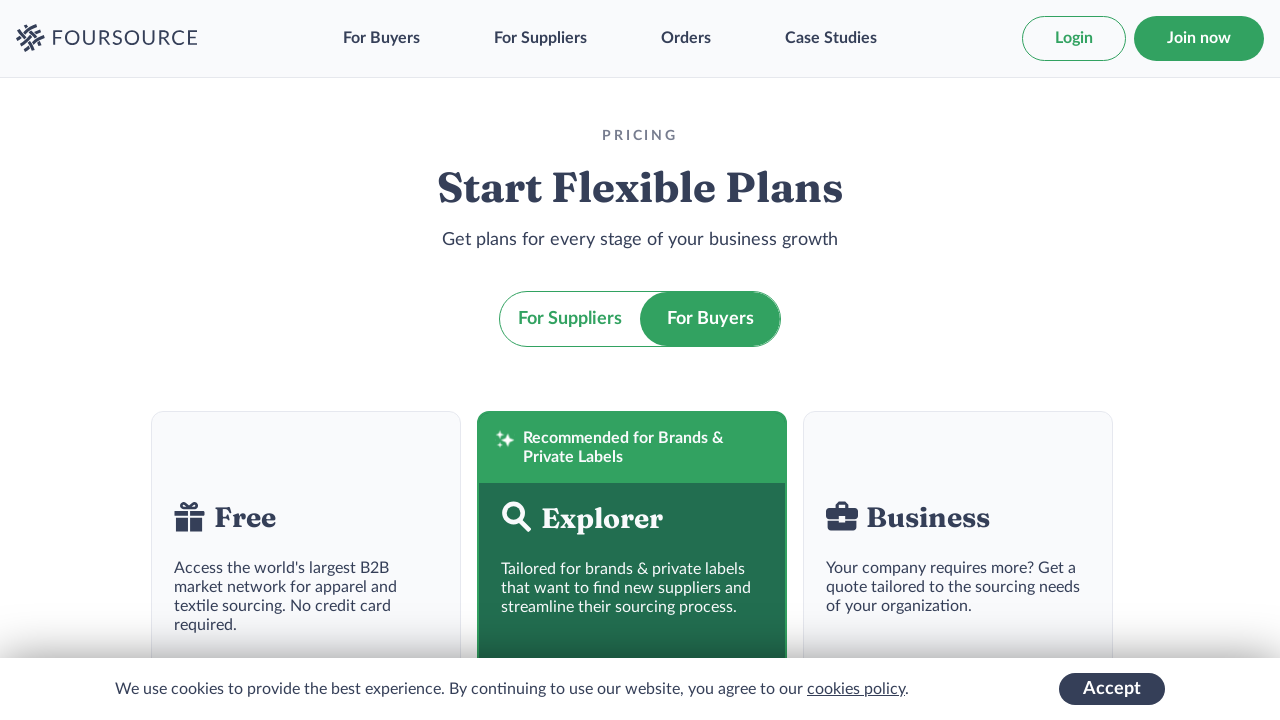

Clicked on Free signup option at (306, 360) on h3:has-text('Free') + p + div + a
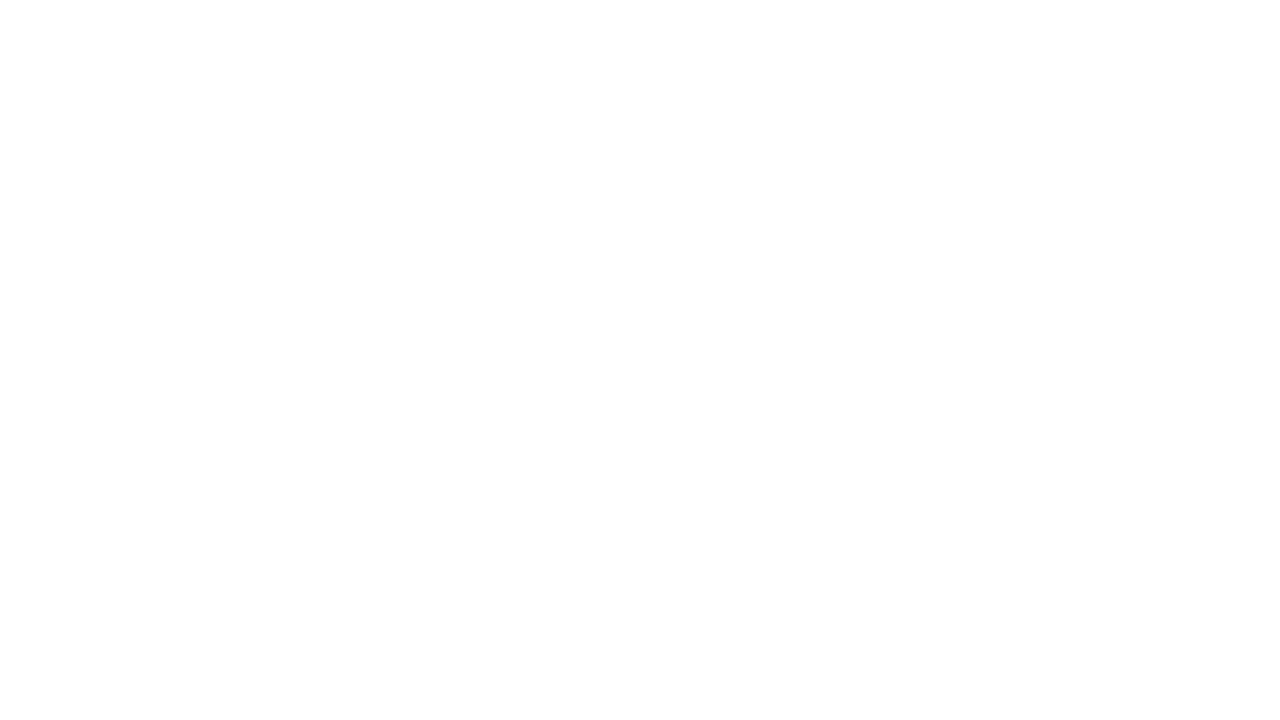

Signup form page loaded
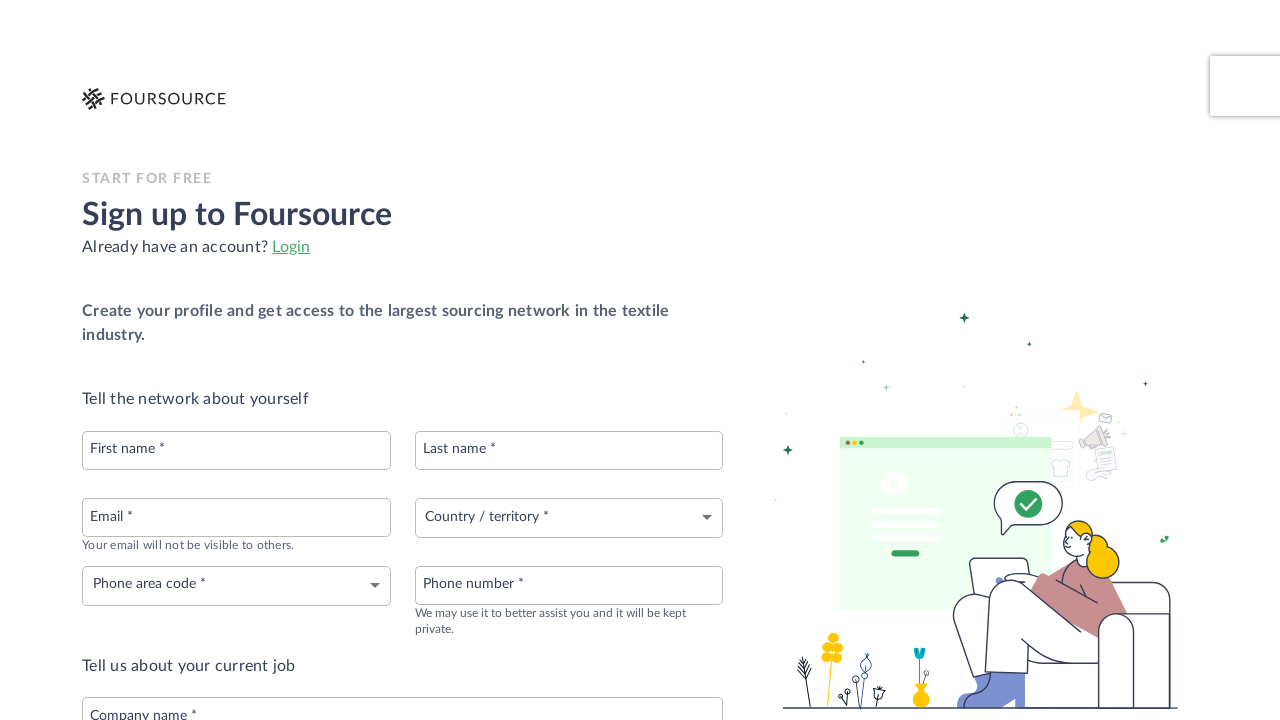

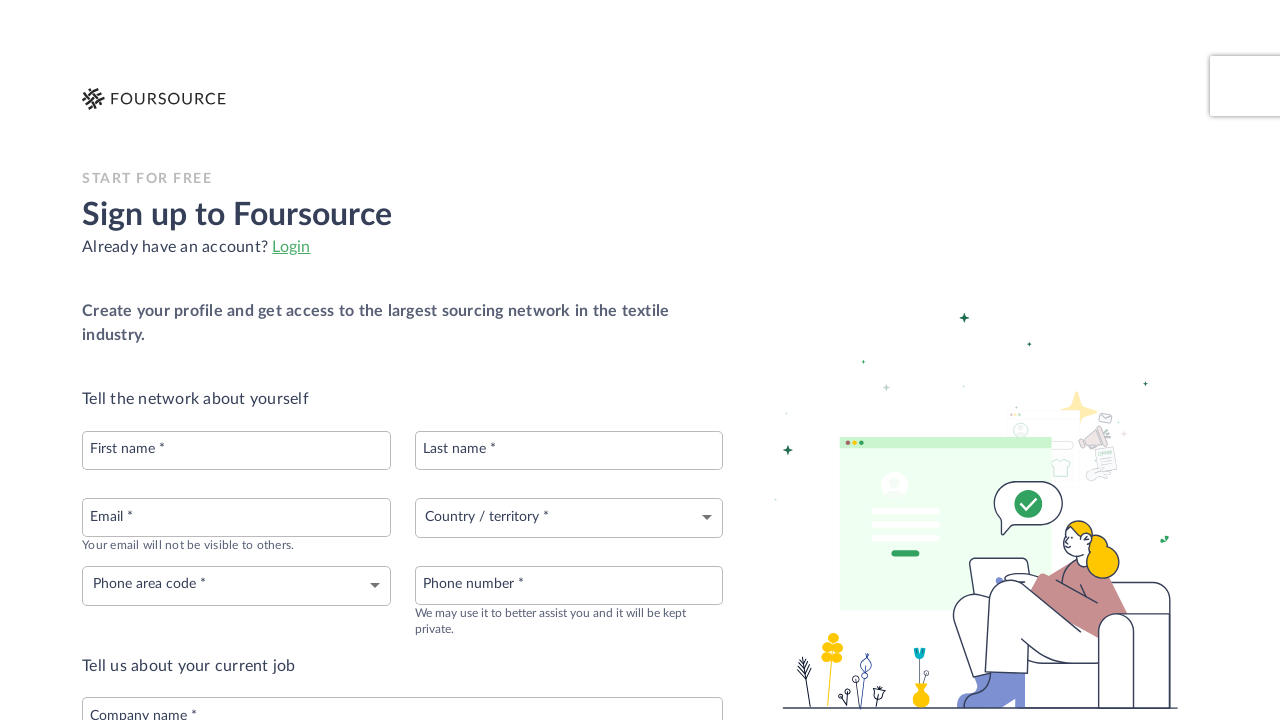